Tests JavaScript execution in browser by navigating to a practice page and scrolling down 500 pixels using JavaScript

Starting URL: https://selectorshub.com/xpath-practice-page/

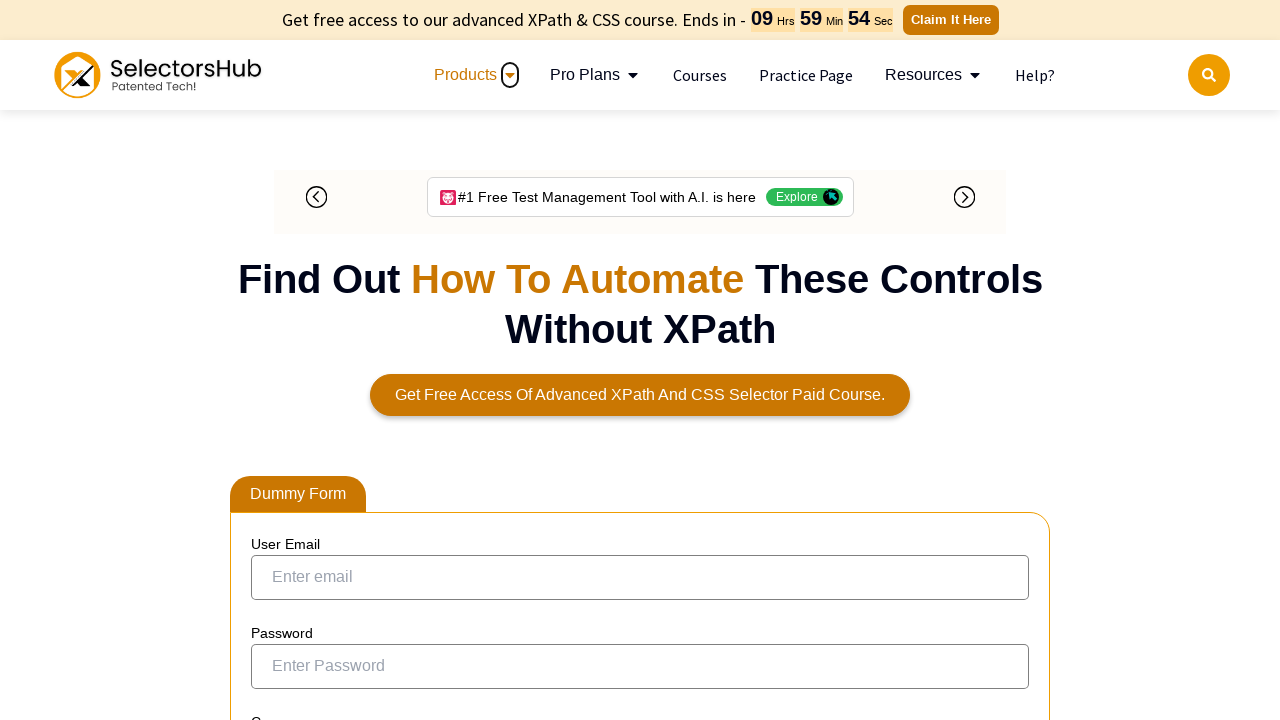

Navigated to XPath practice page
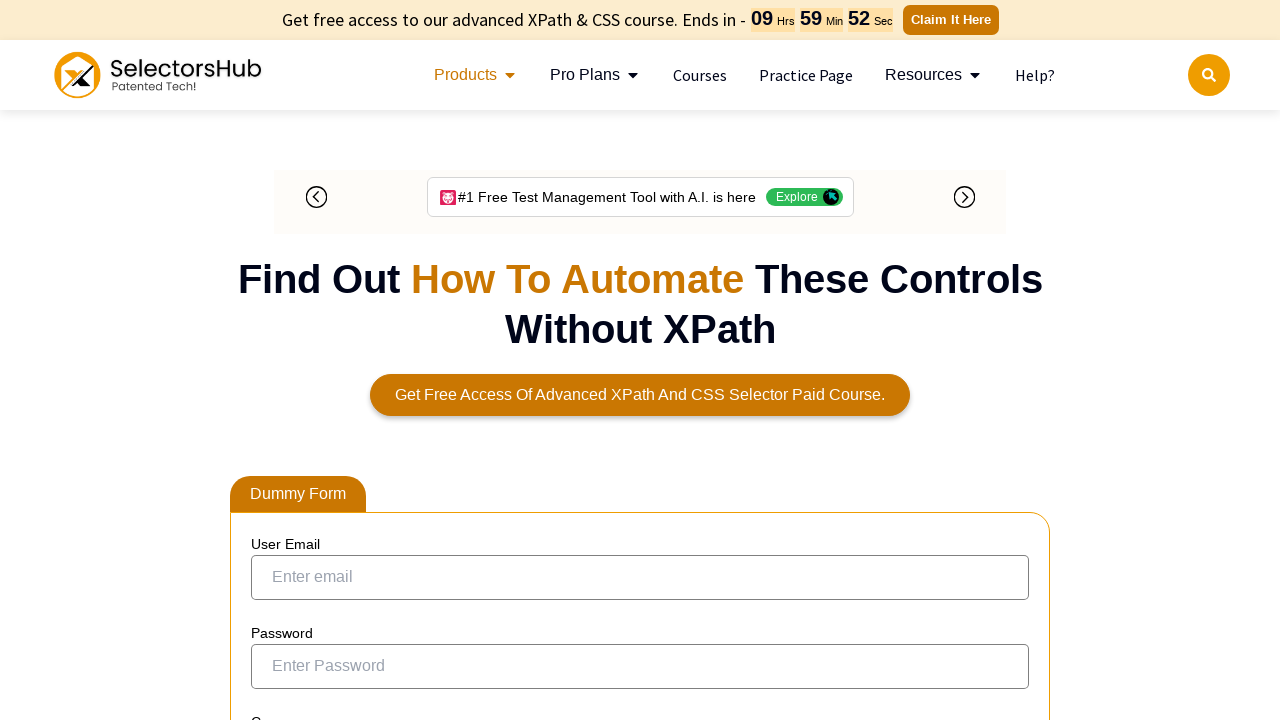

Scrolled down 500 pixels using JavaScript
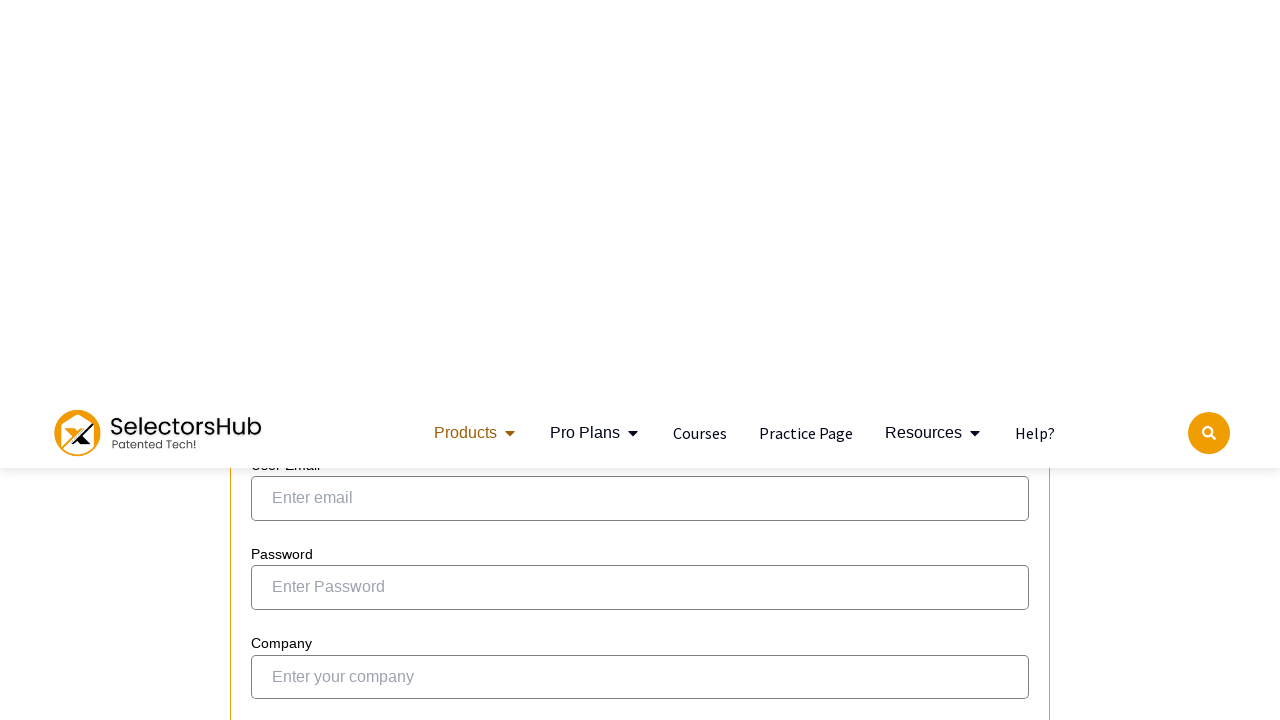

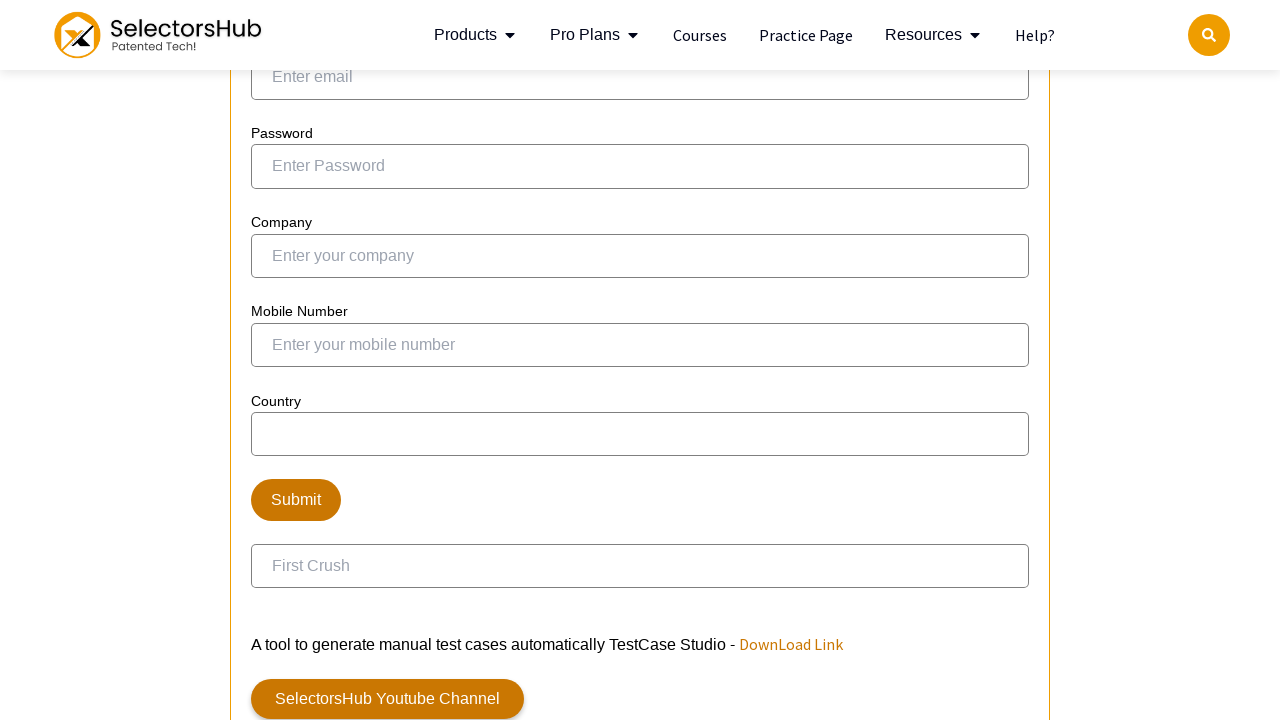